Tests responsive design by changing browser window size to different resolutions for phone, iPad, and desktop layouts

Starting URL: https://skryabin.com/webdriver/html/quote.html

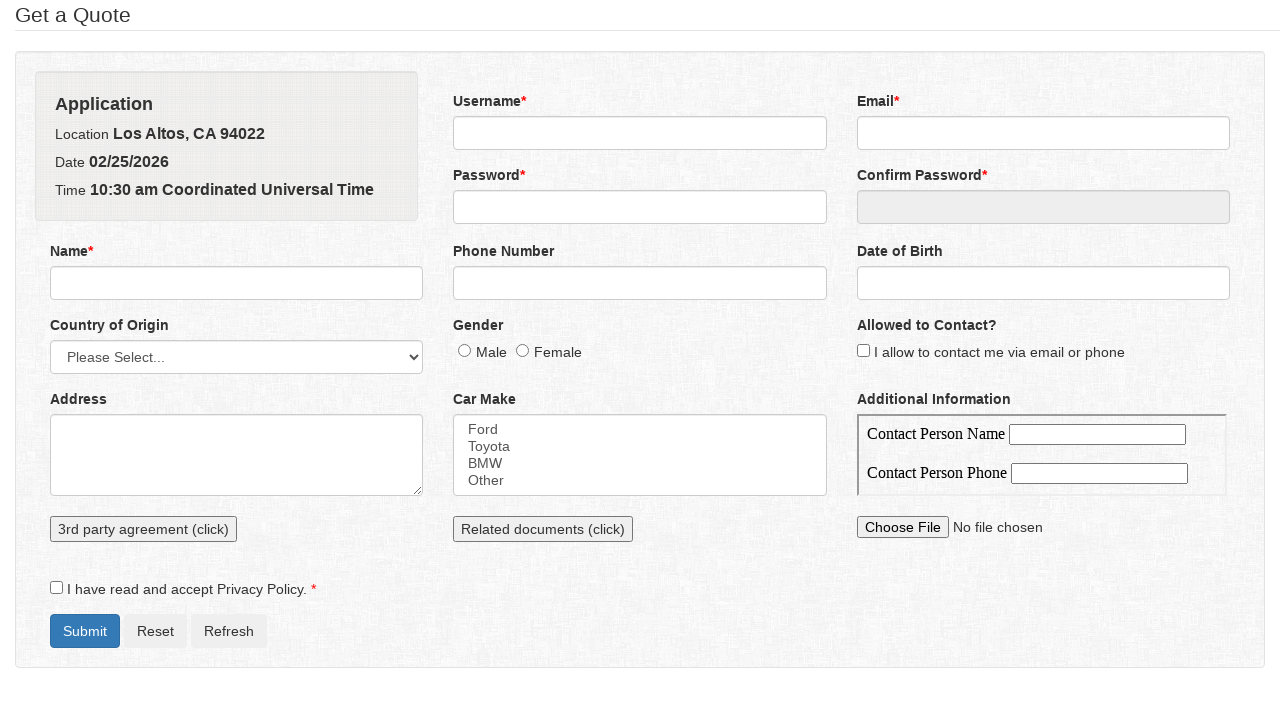

Navigated to quote form page
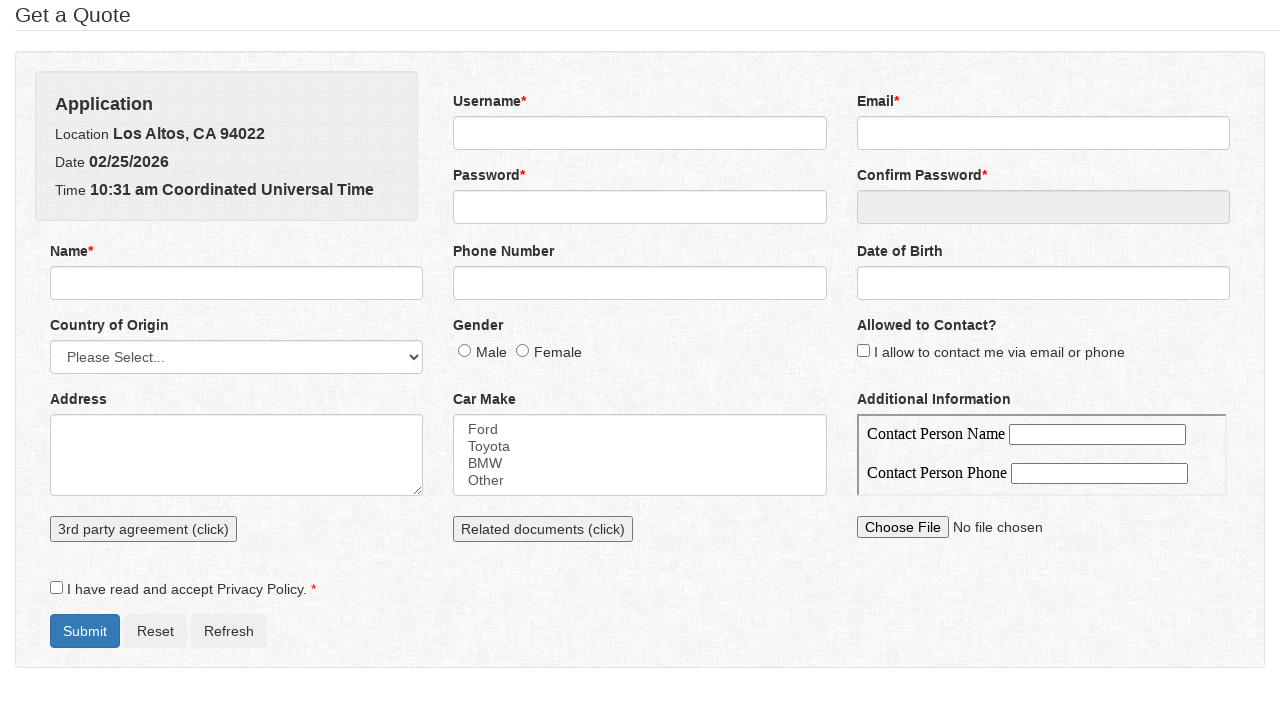

Set viewport to phone dimensions (650x1066)
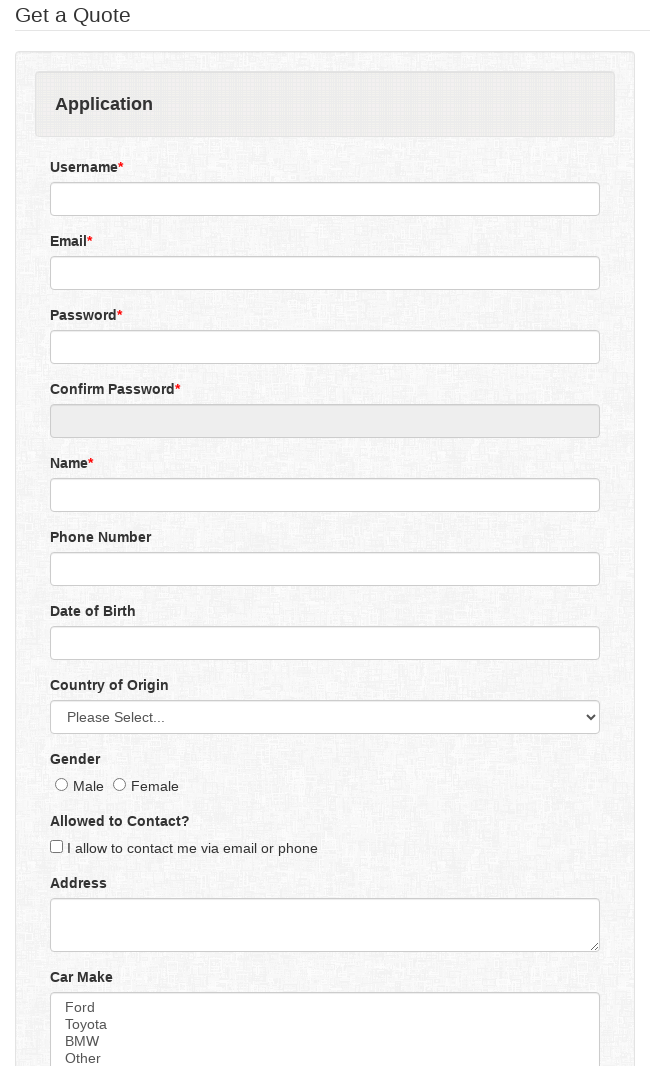

Set viewport to iPad dimensions (1024x1366)
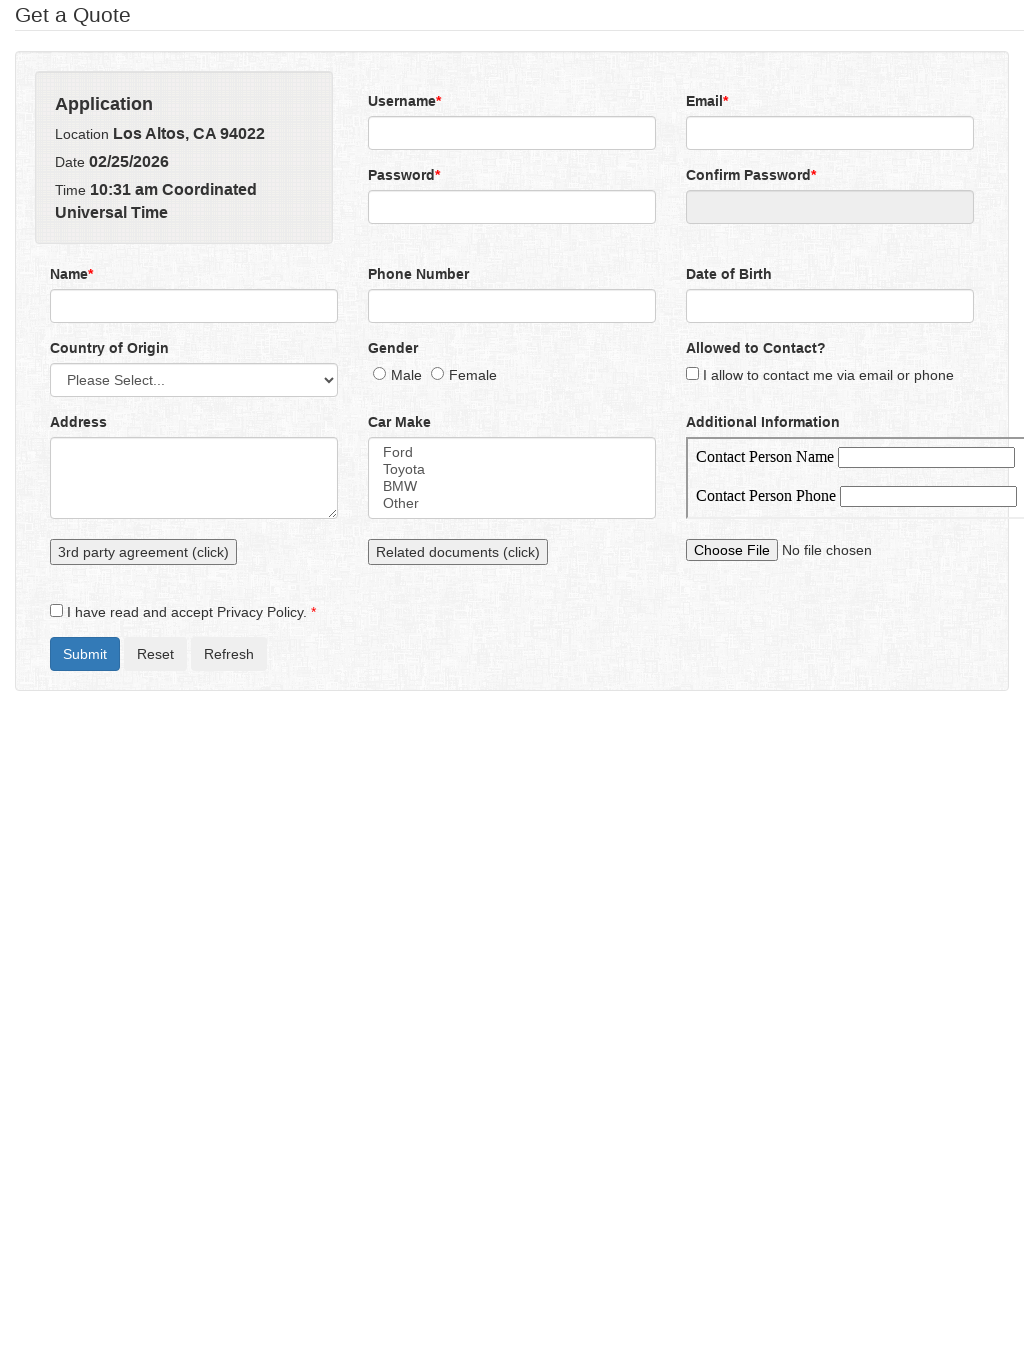

Set viewport to desktop dimensions (1920x1080)
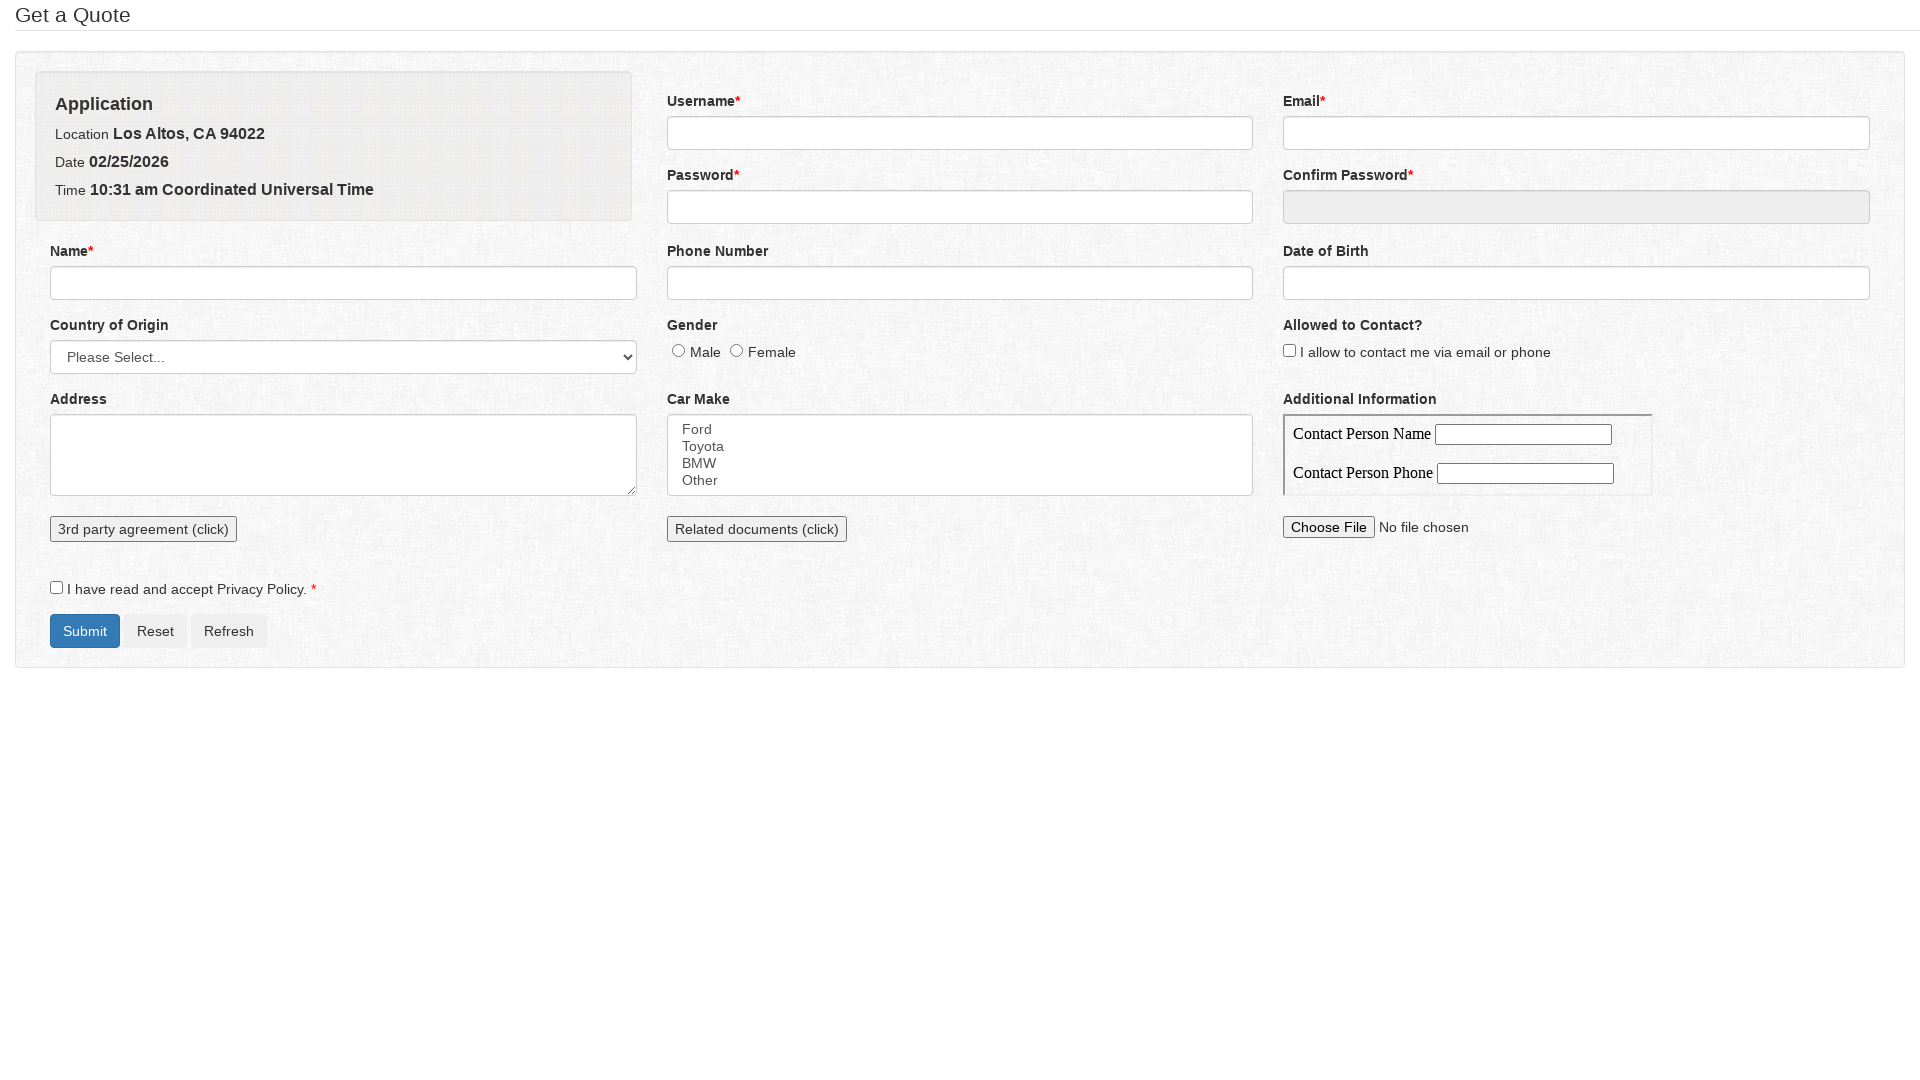

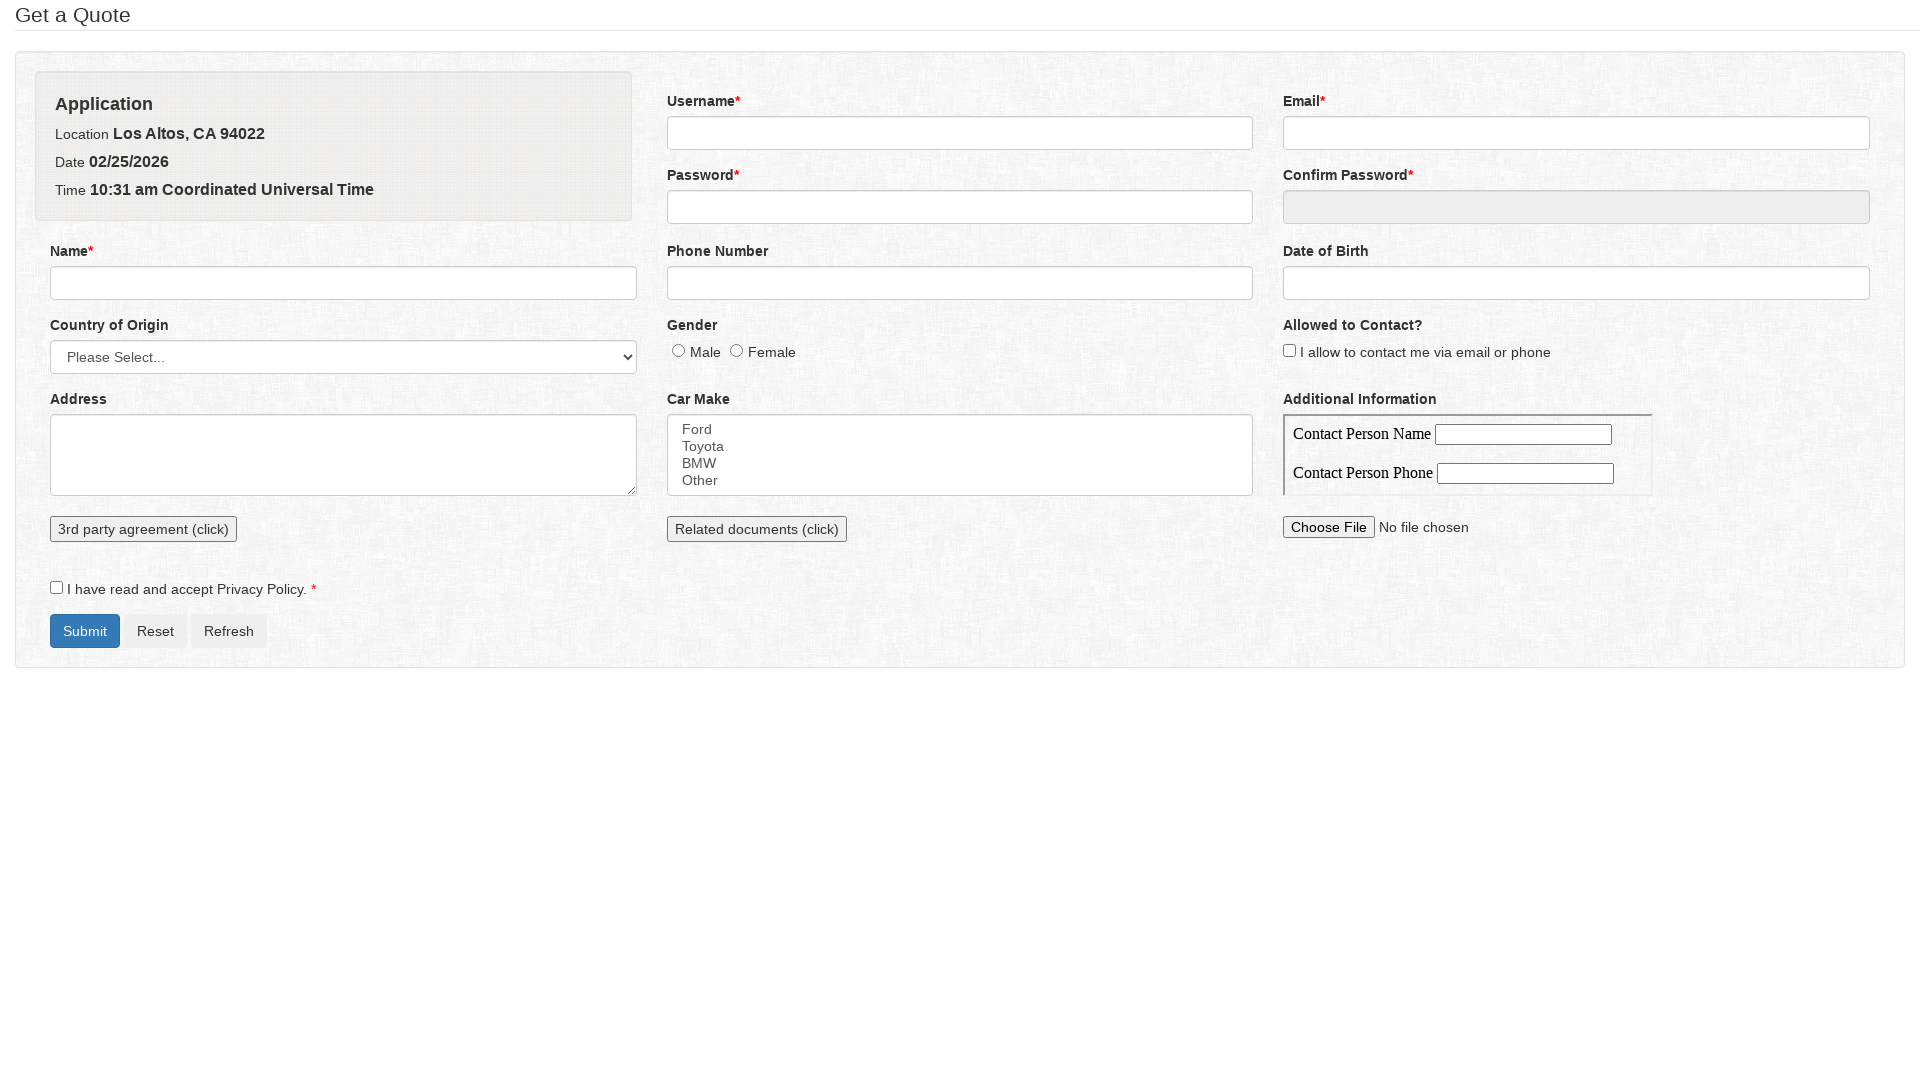